Tests various types of alerts and dialog interactions including simple alerts, confirm dialogs, sweet alerts, modal dialogs, prompt alerts, and dialog minimize/maximize functionality

Starting URL: https://www.leafground.com/alert.xhtml

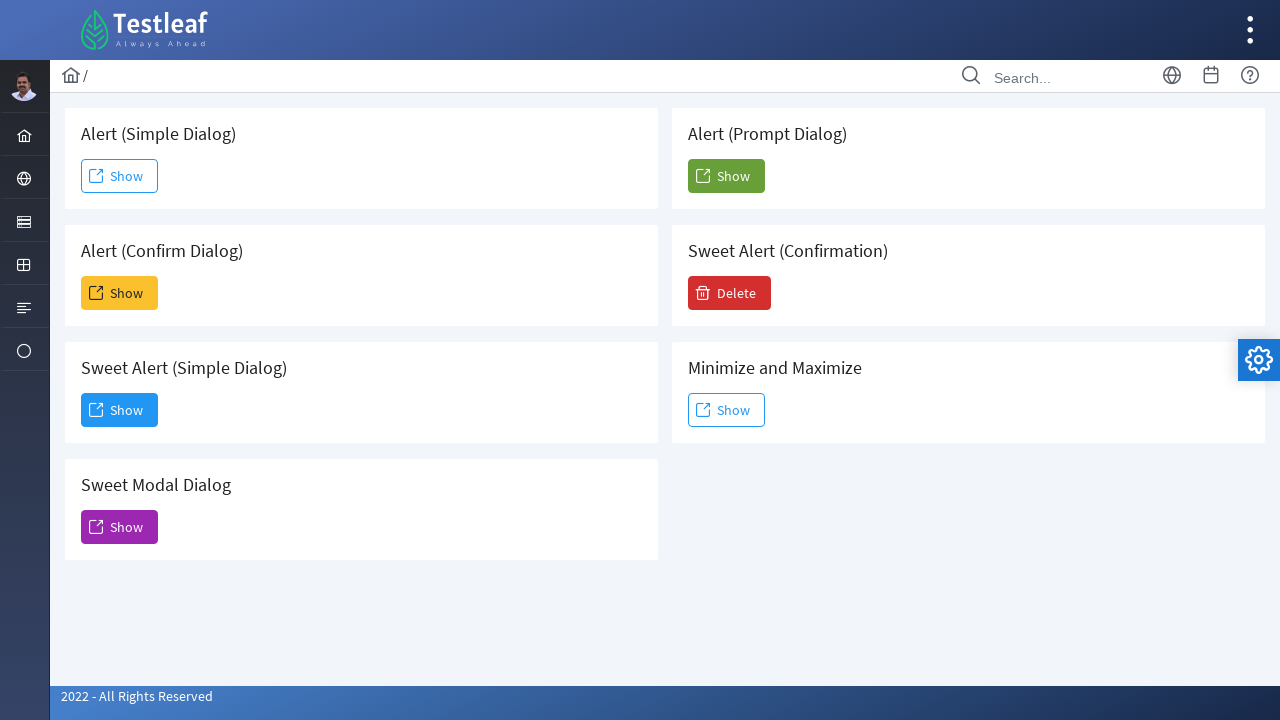

Clicked Alert (Simple Dialog) button at (120, 176) on xpath=//h5[text()=' Alert (Simple Dialog)']/following-sibling::button
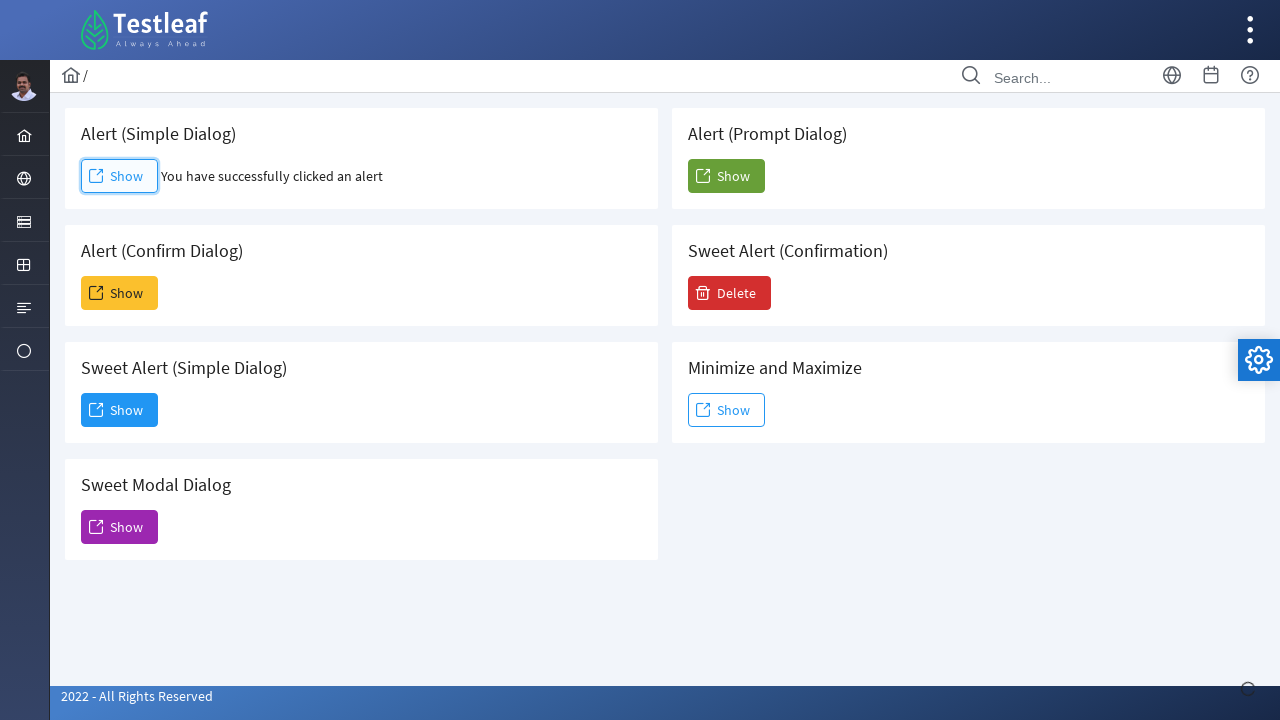

Accepted simple alert dialog
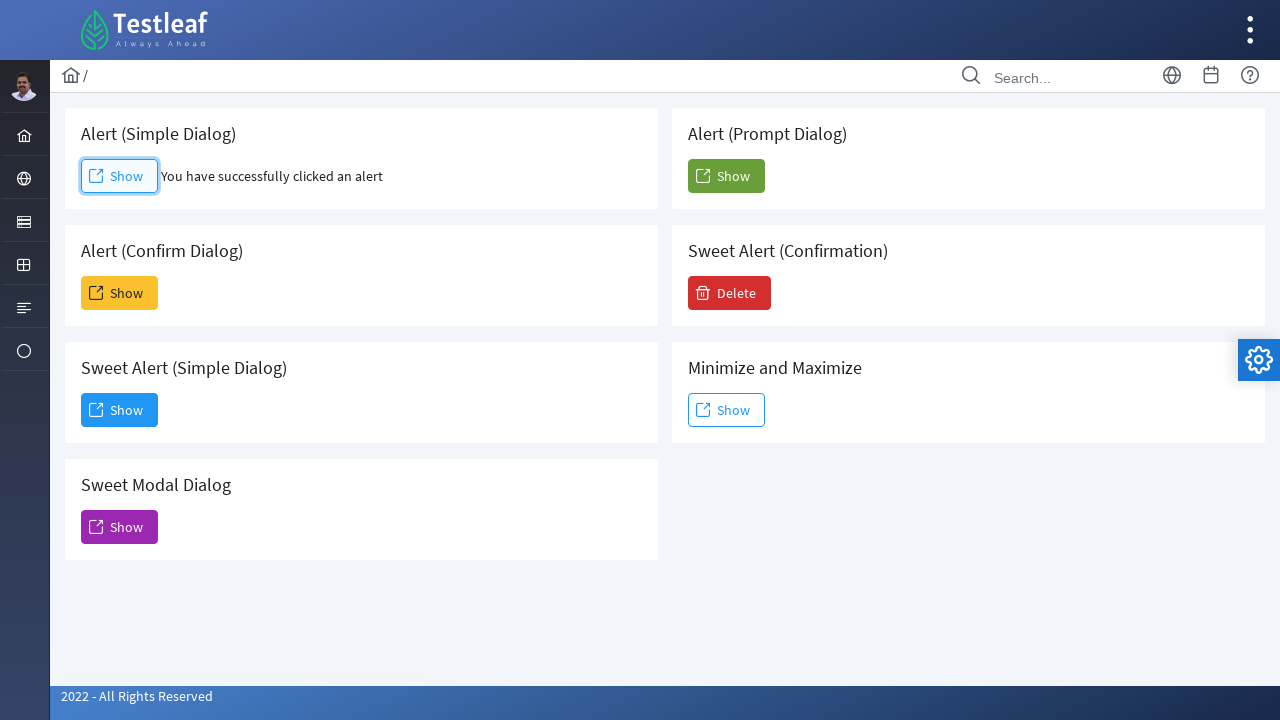

Clicked Alert (Confirm Dialog) button at (120, 293) on xpath=//h5[text()=' Alert (Confirm Dialog)']/following-sibling::button
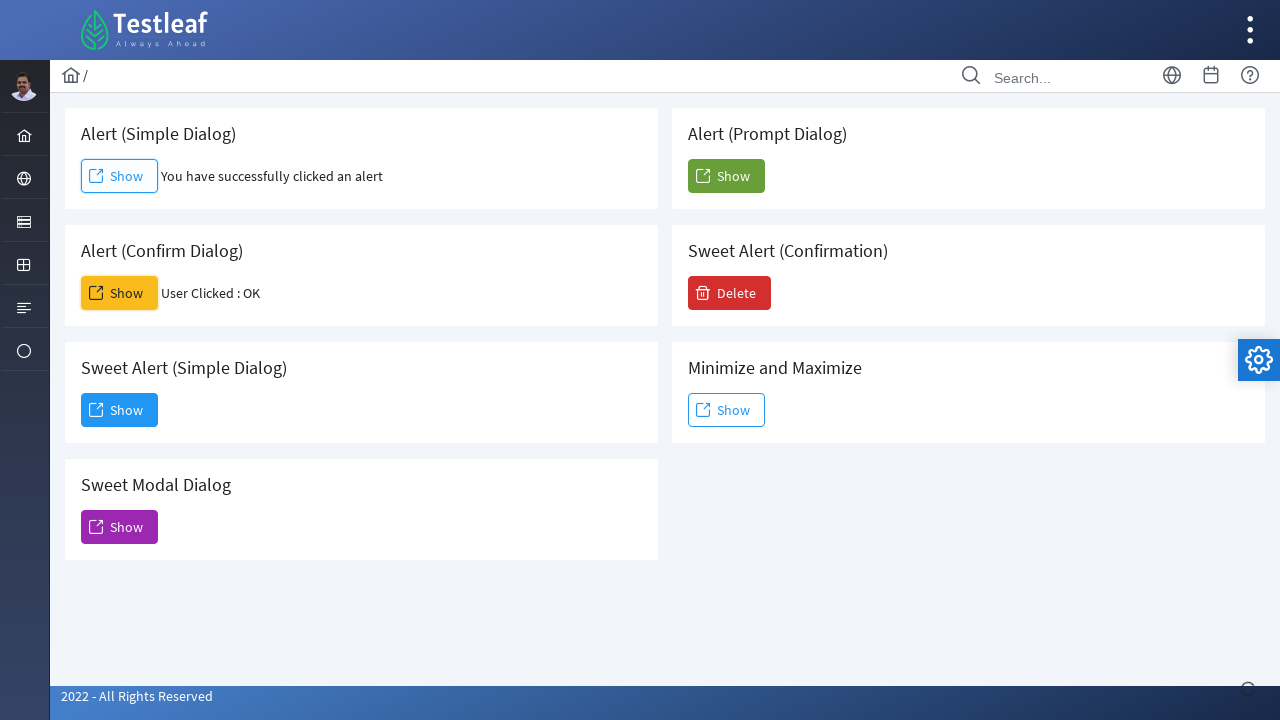

Dismissed confirm dialog
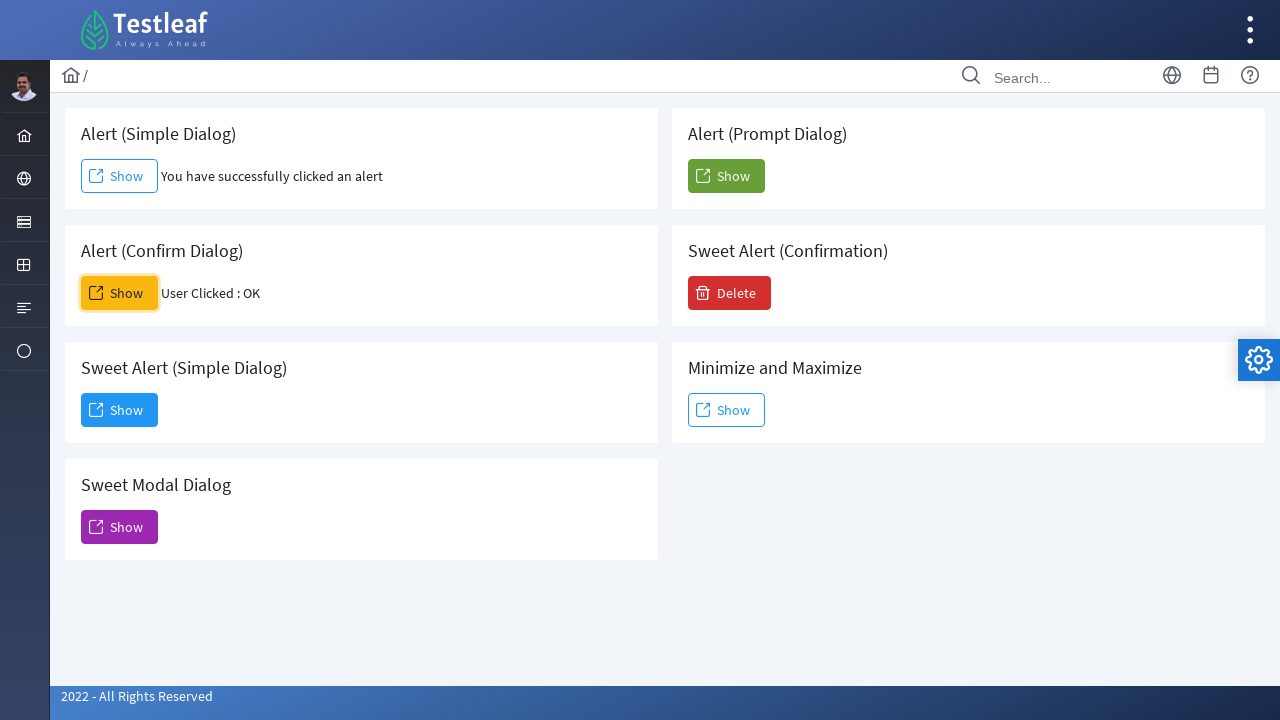

Clicked Sweet Alert (Simple Dialog) button at (120, 410) on xpath=//h5[text()='Sweet Alert (Simple Dialog)']/following-sibling::button
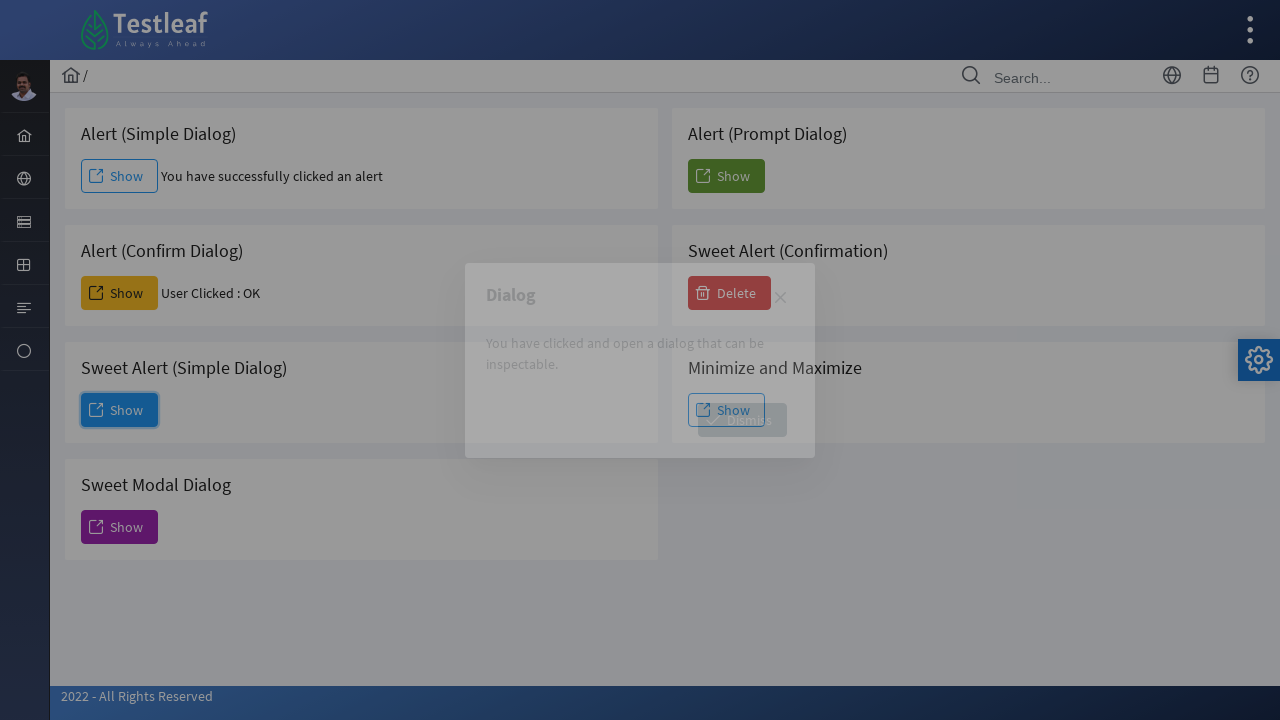

Clicked Dismiss button on sweet alert at (742, 420) on xpath=//span[text()='Dismiss']
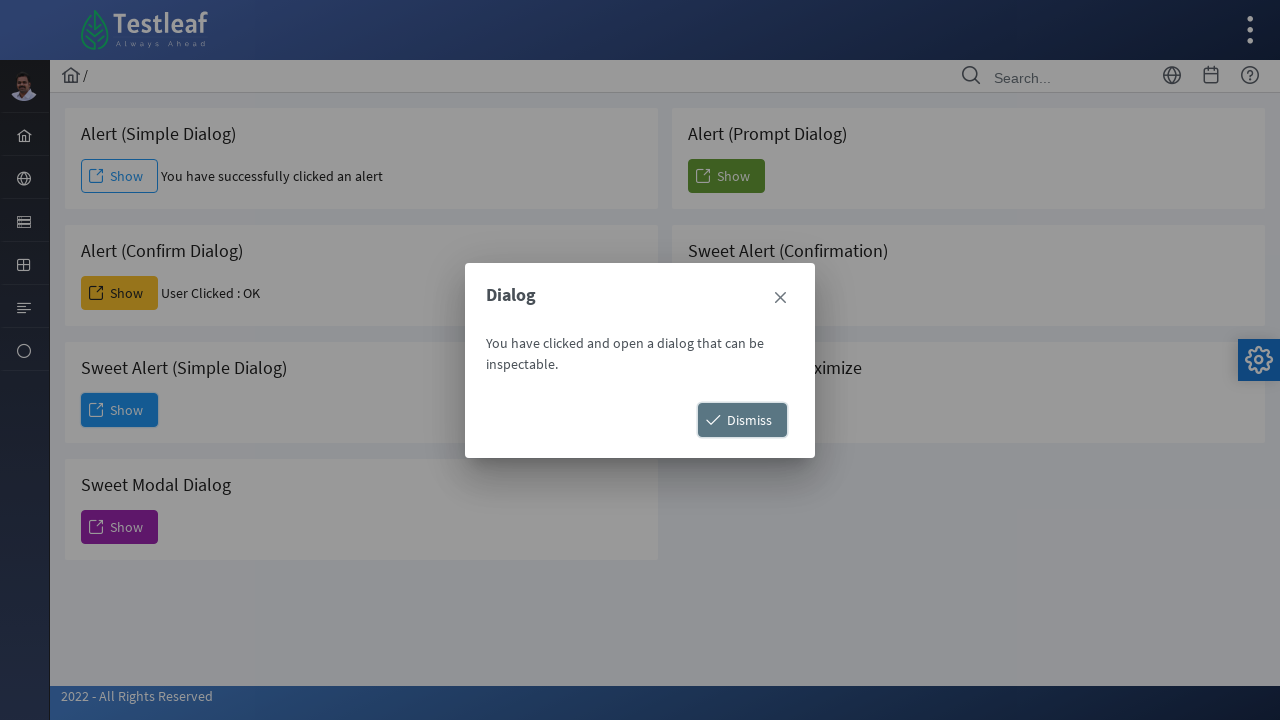

Clicked Sweet Modal Dialog button at (120, 527) on xpath=//h5[text()='Sweet Modal Dialog']/following-sibling::button
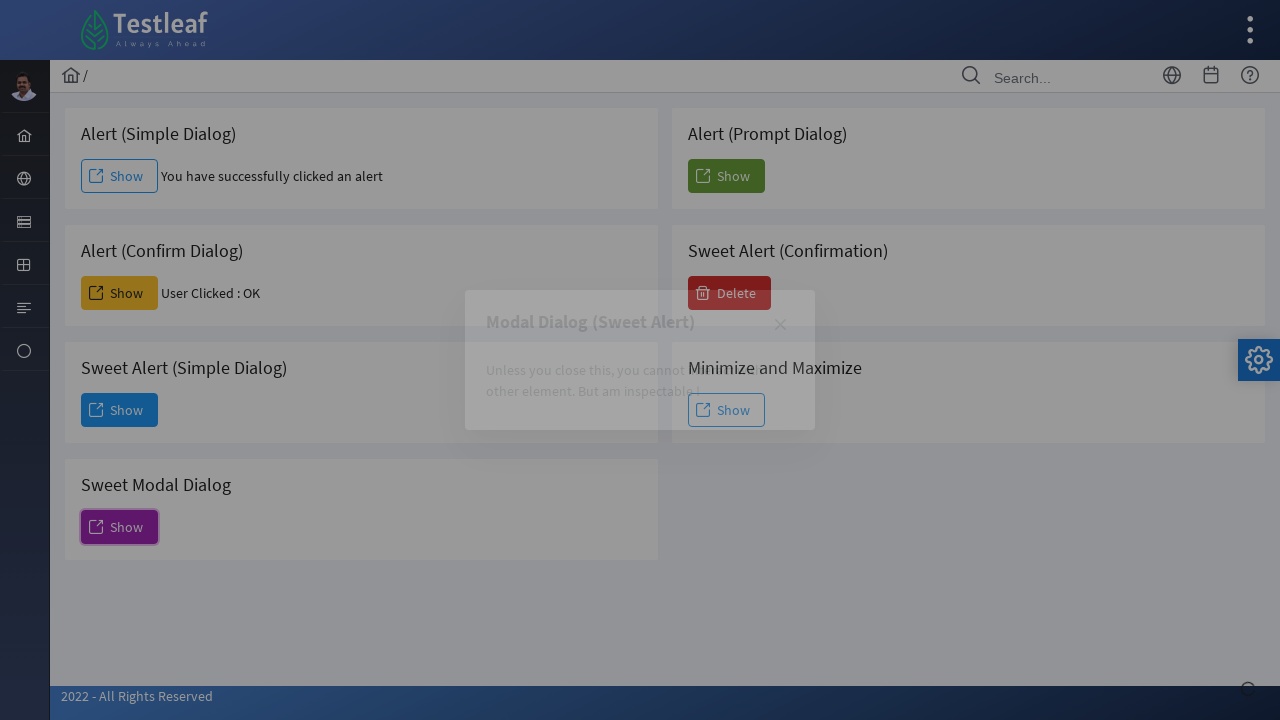

Waited 1 second for modal dialog to appear
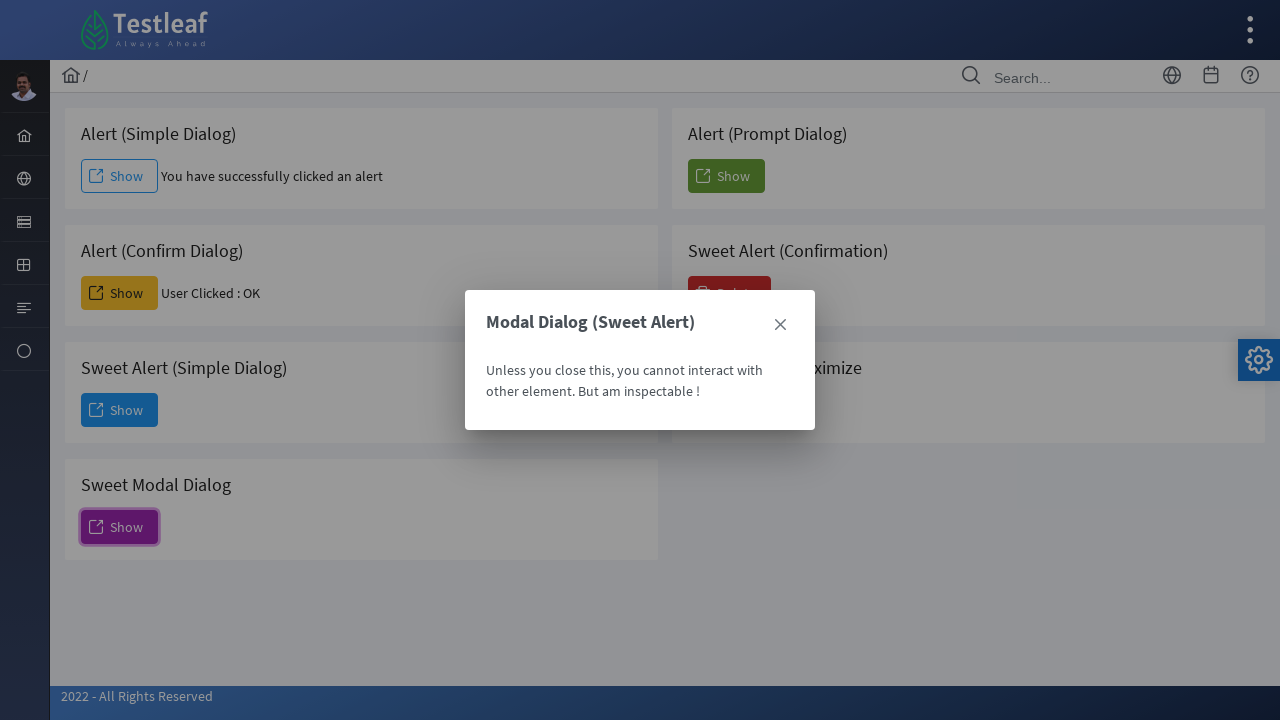

Clicked link next to Modal Dialog (Sweet Alert) at (780, 325) on xpath=//span[text()='Modal Dialog (Sweet Alert)']/following-sibling::a
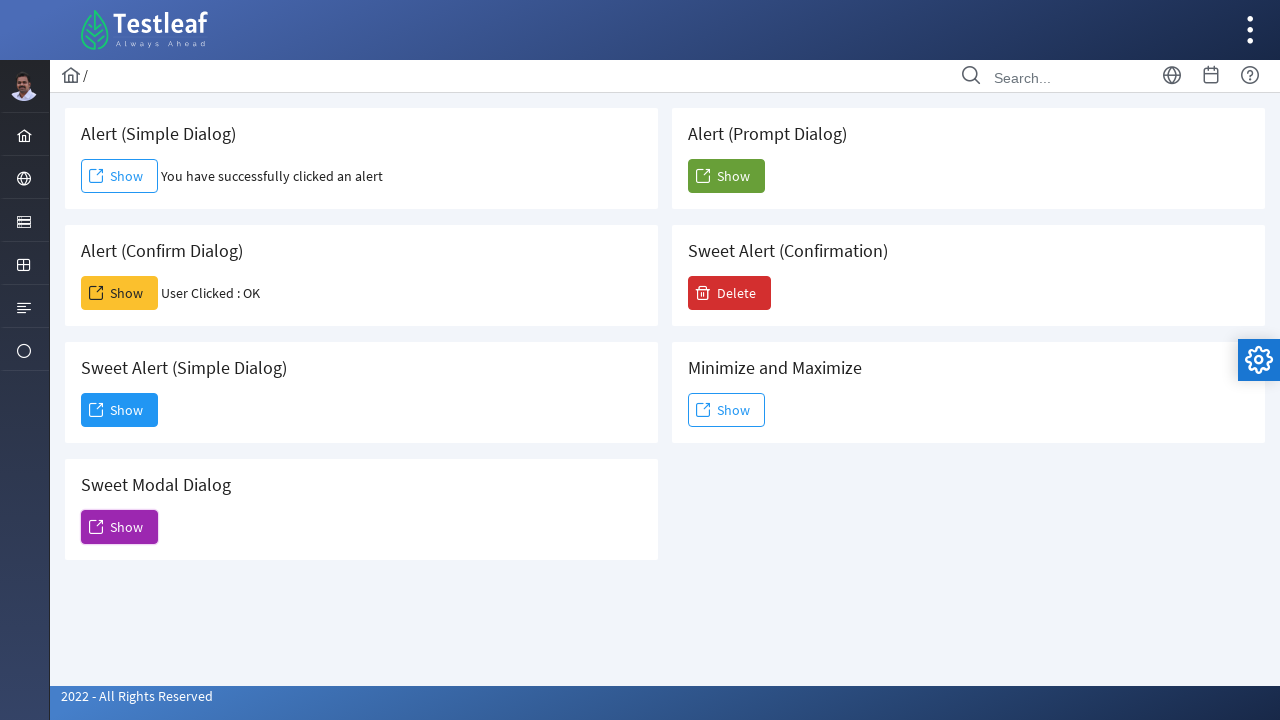

Set up prompt dialog handler to accept with 'nandhini'
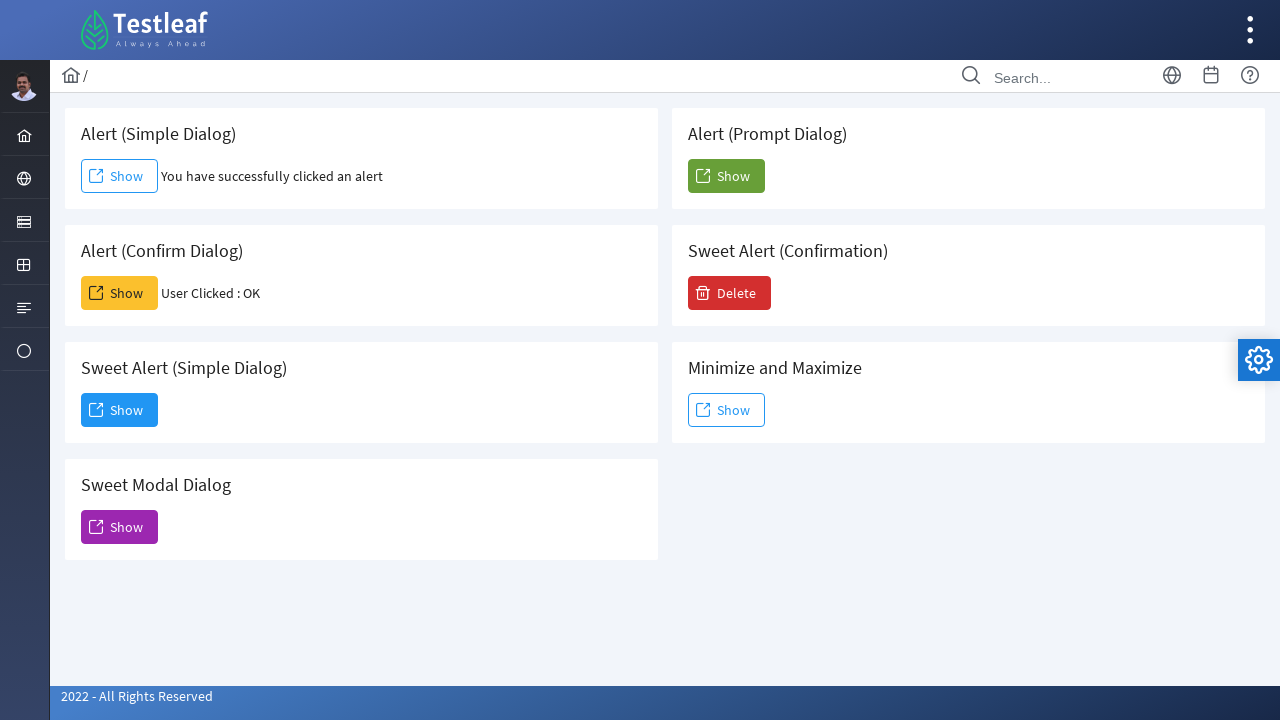

Clicked Alert (Prompt Dialog) button and accepted with text input at (726, 176) on xpath=//h5[text()=' Alert (Prompt Dialog)']/following-sibling::button
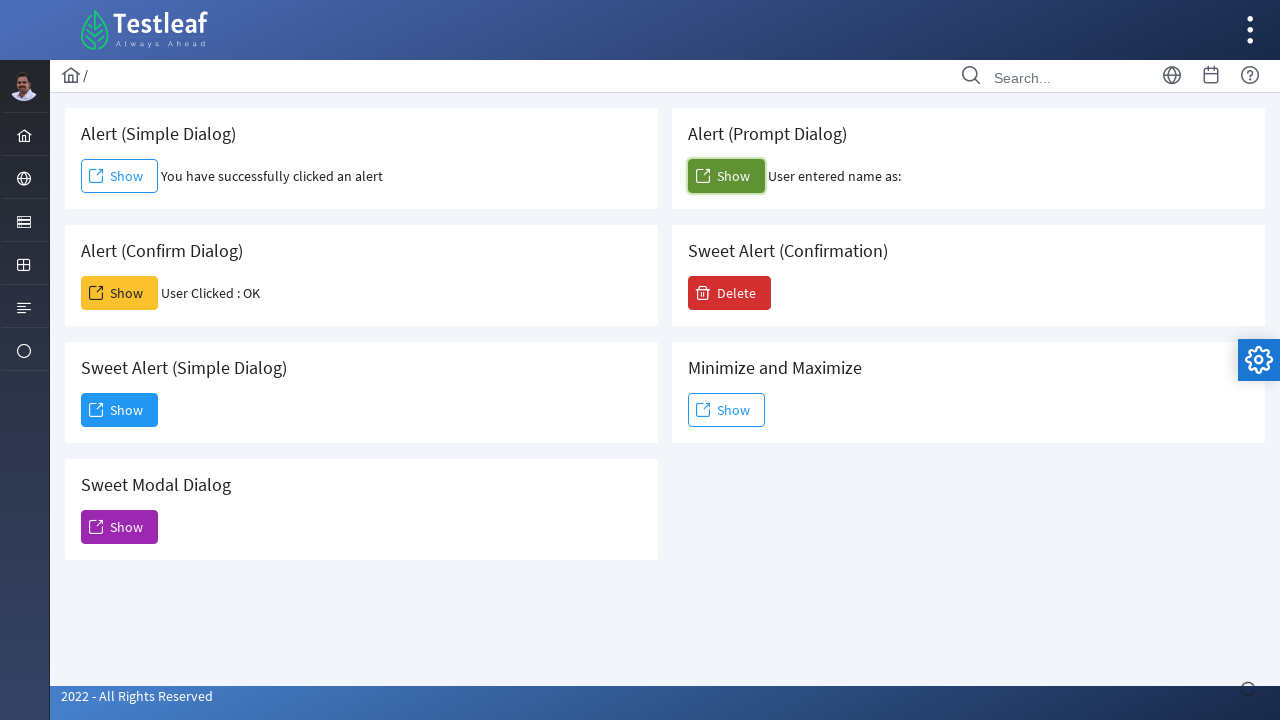

Clicked Sweet Alert (Confirmation) button at (730, 293) on xpath=//h5[text()='Sweet Alert (Confirmation)']/following-sibling::button
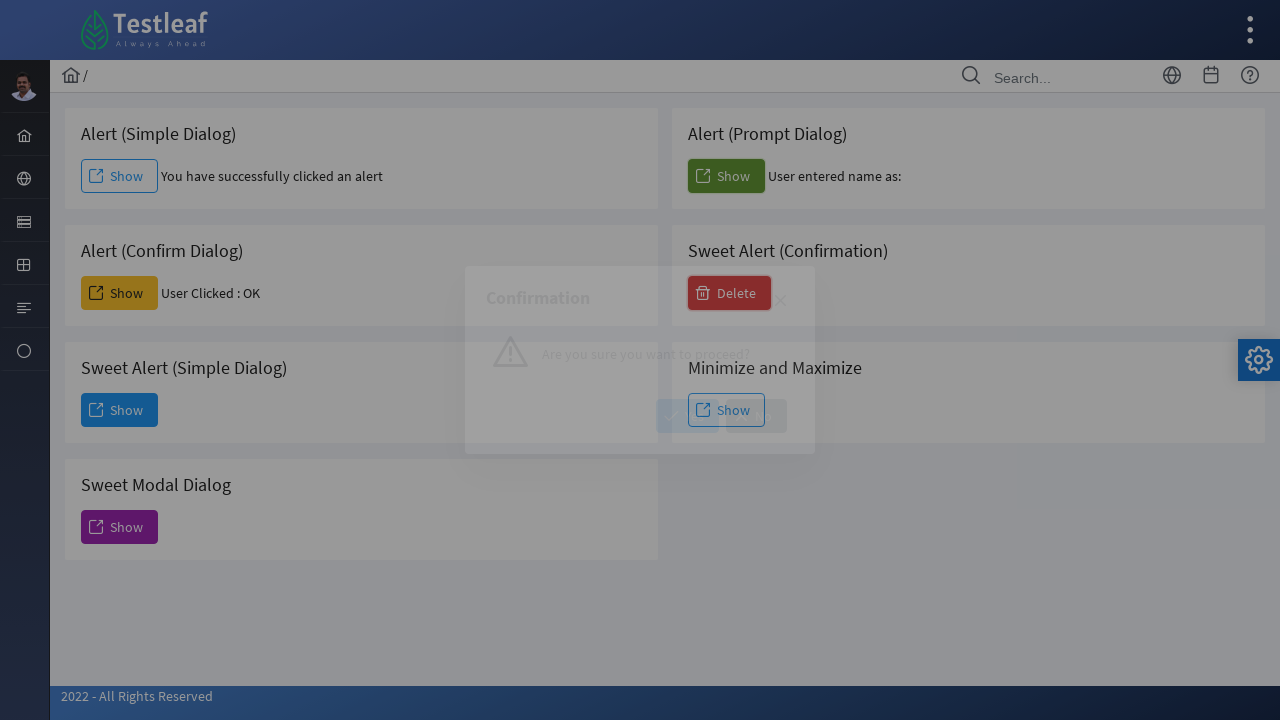

Clicked Yes button on confirmation dialog at (688, 416) on xpath=//button[contains(@class,'ui-confirmdialog-yes')]
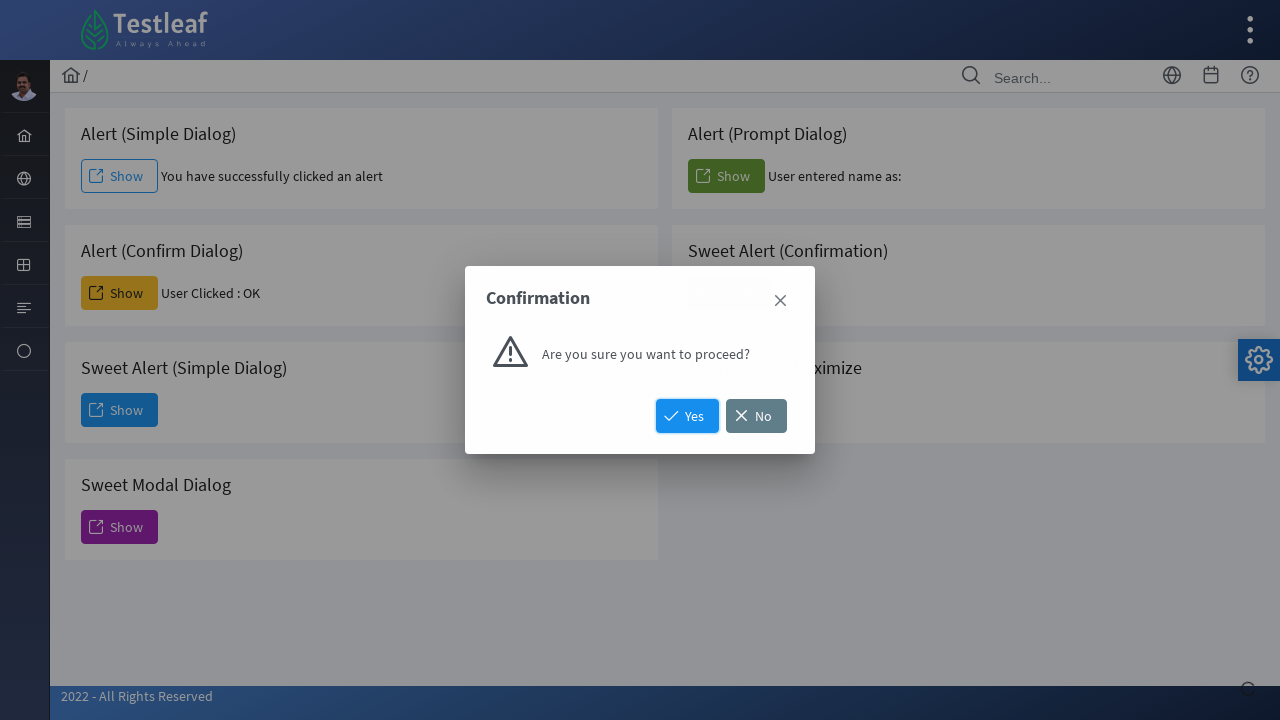

Clicked Minimize and Maximize button at (726, 410) on xpath=//h5[text()='Minimize and Maximize']/following-sibling::button
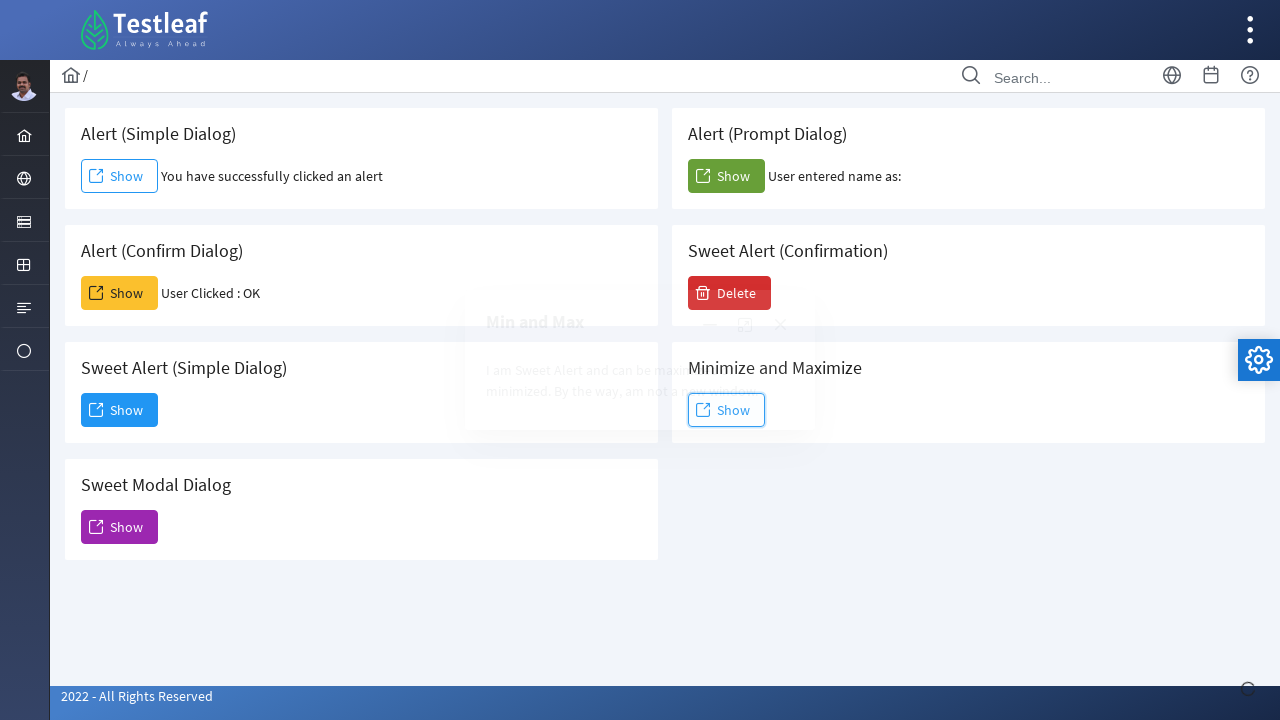

Waited 1 second for dialog to appear
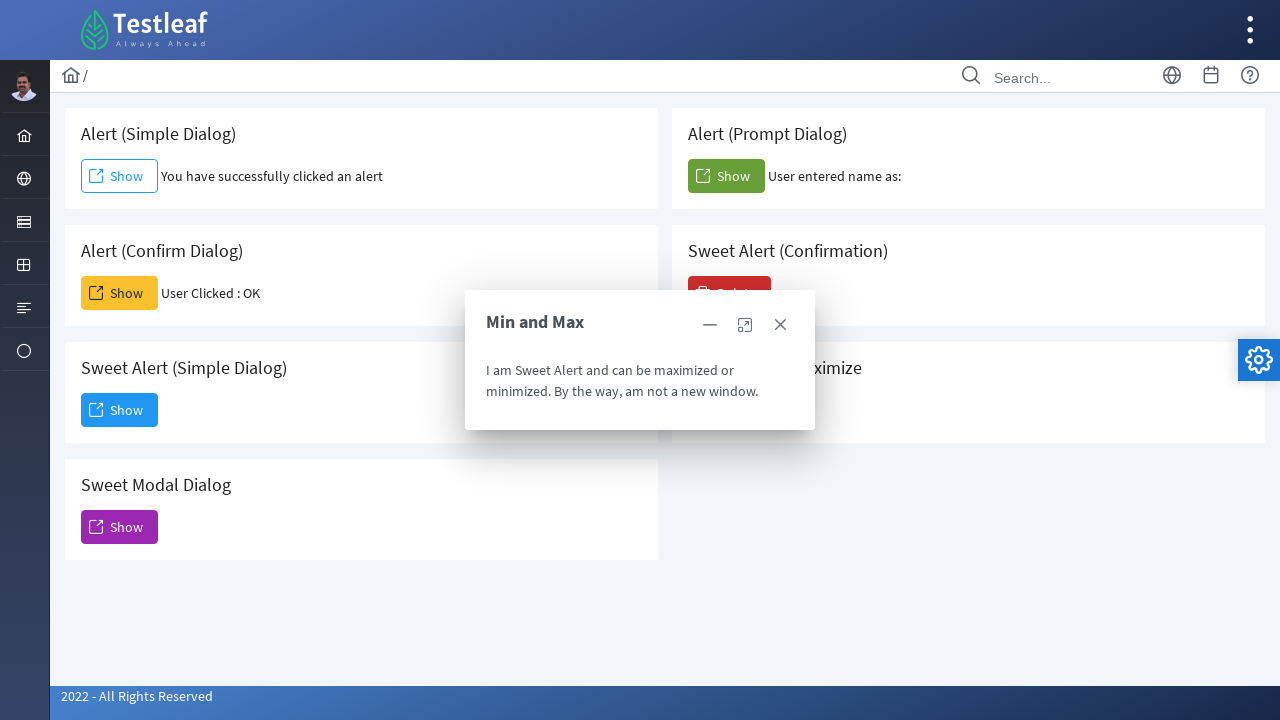

Clicked minimize button on dialog at (710, 325) on xpath=//a[contains(@class,'ui-dialog-titlebar-minimize')]
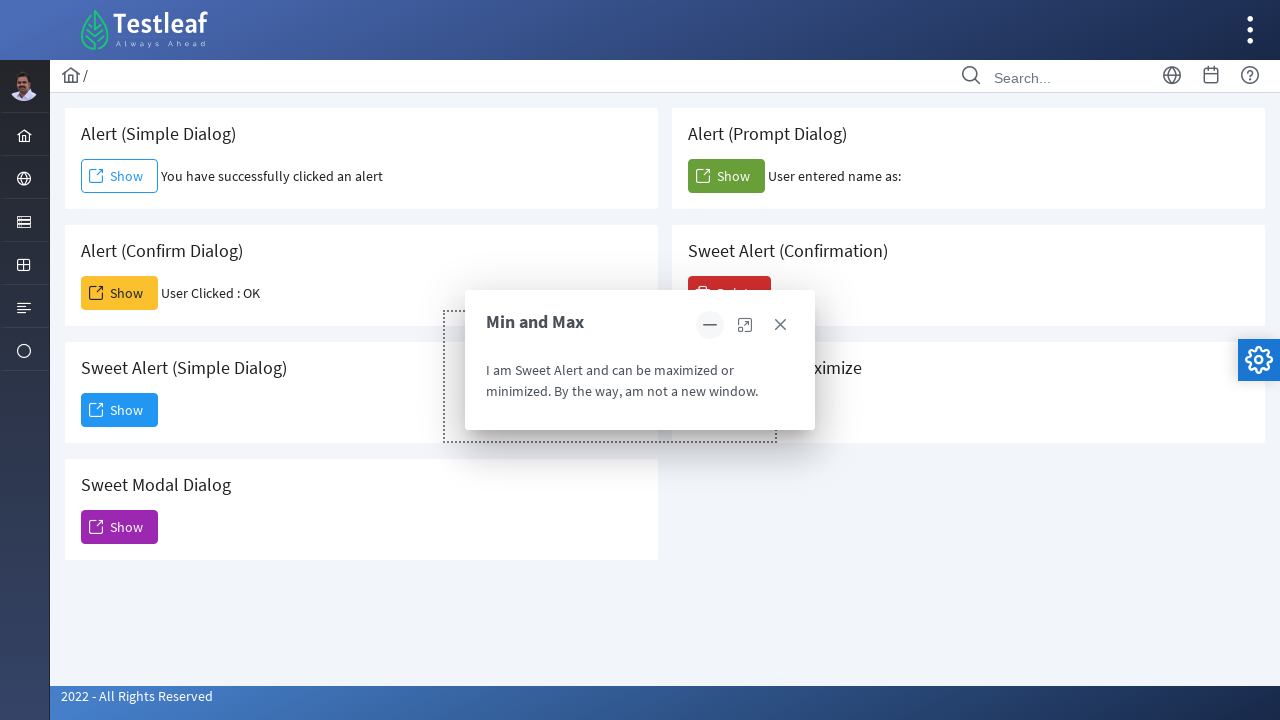

Clicked maximize button on dialog at (745, 325) on xpath=//a[contains(@class,'ui-dialog-titlebar-maximize')]
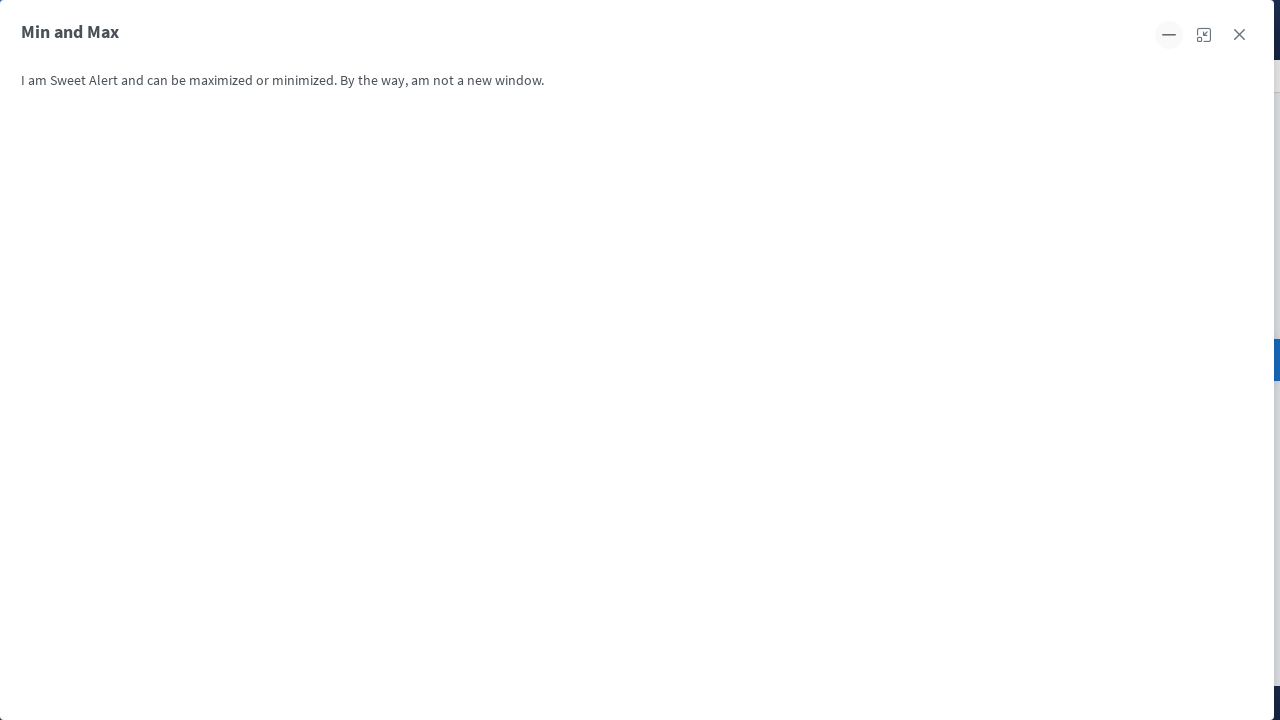

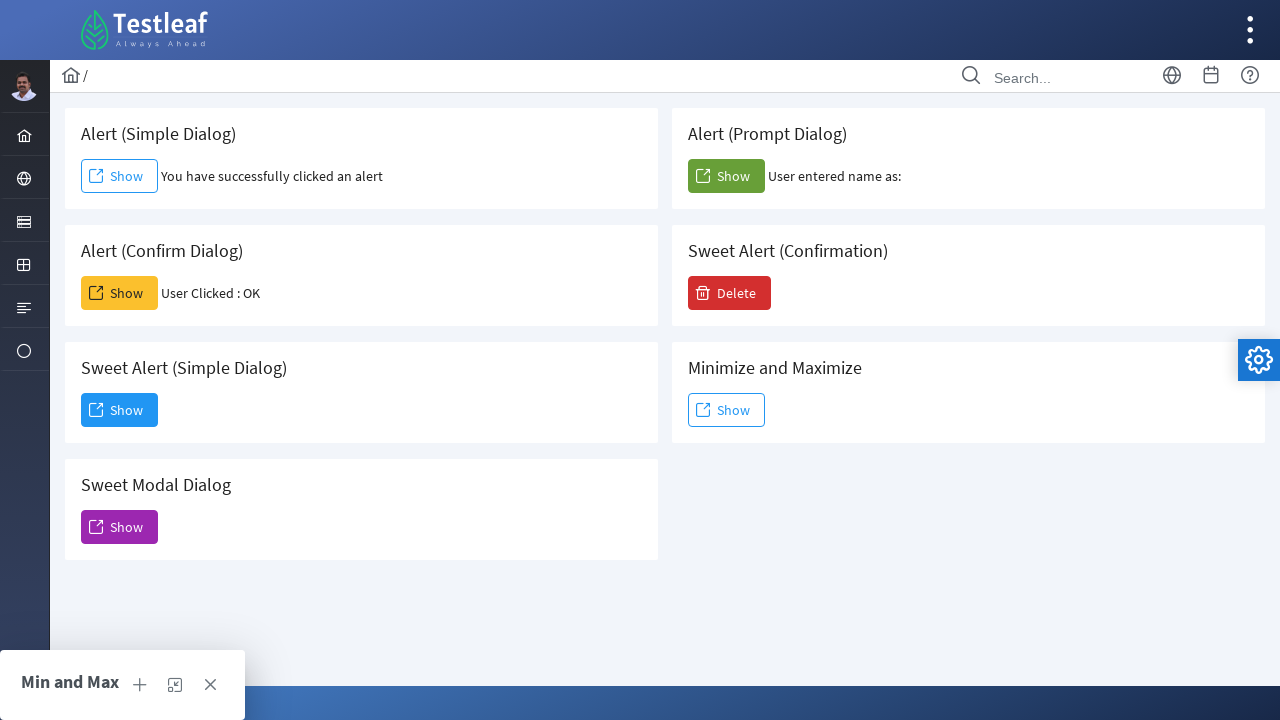